Tests hide and show functionality of an input element by clicking hide and show buttons

Starting URL: https://rahulshettyacademy.com/AutomationPractice/

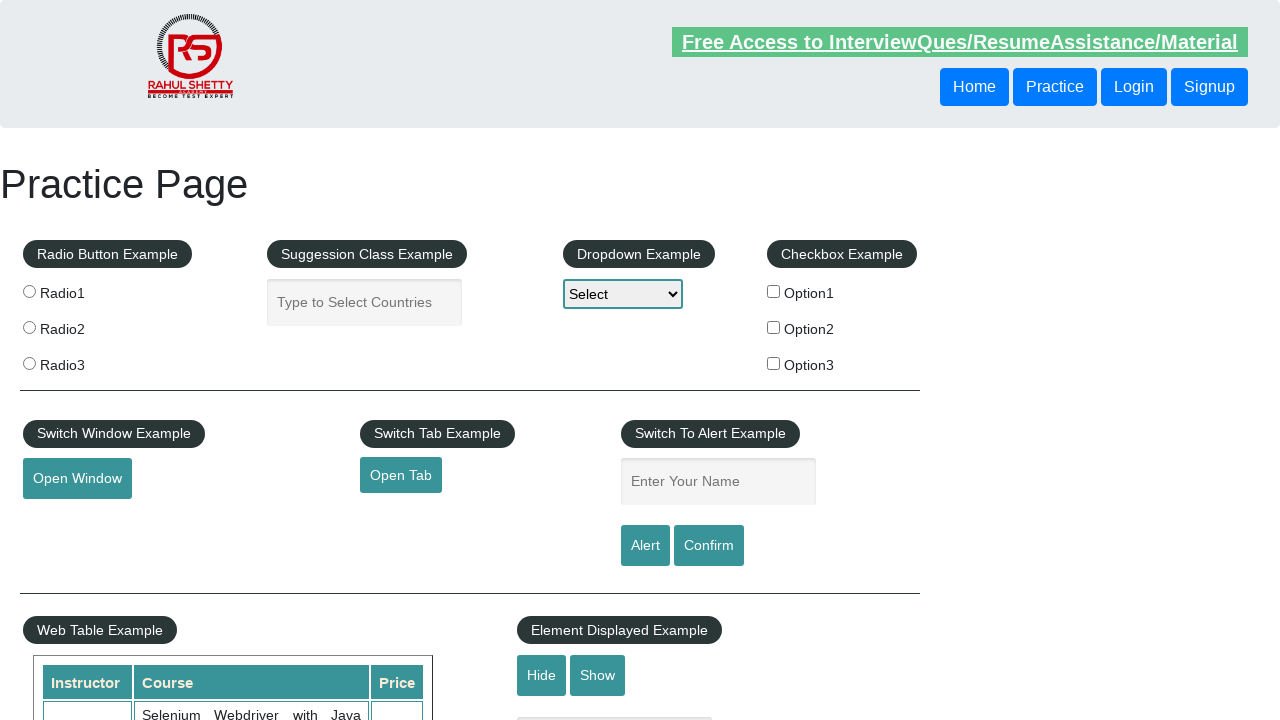

Clicked hide button to hide the textbox at (542, 675) on #hide-textbox
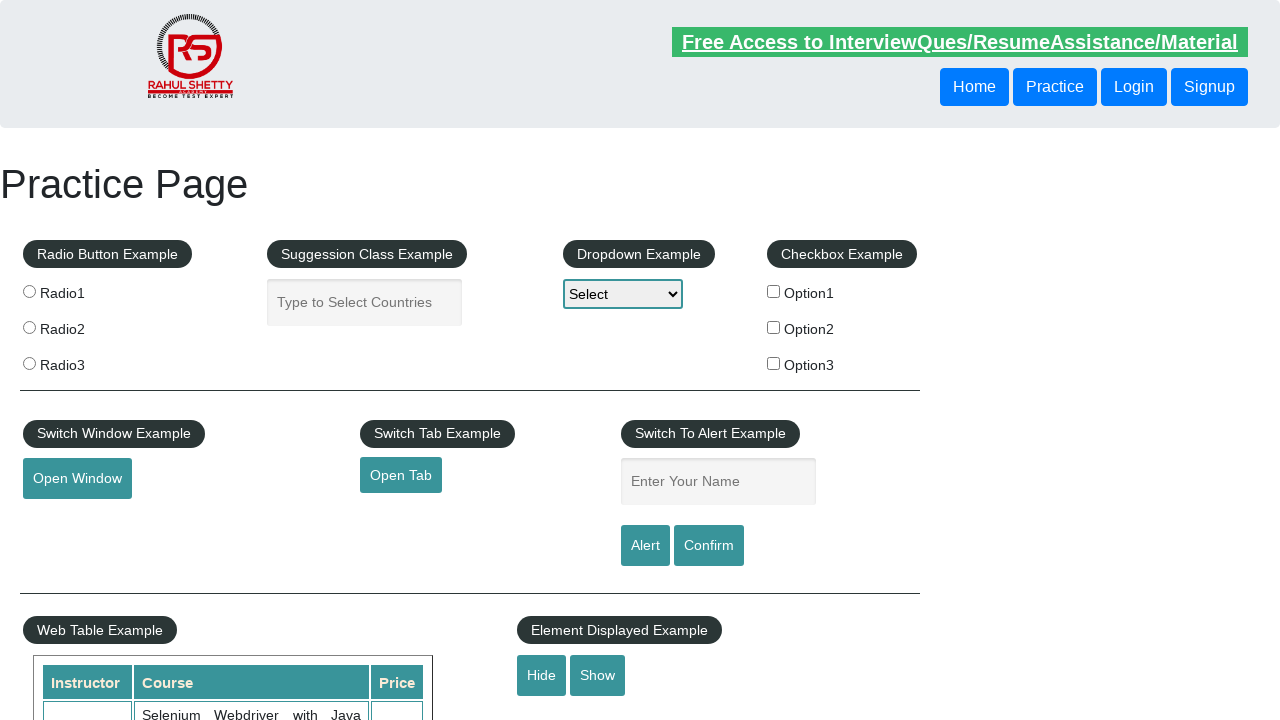

Clicked show button to show the textbox at (598, 675) on #show-textbox
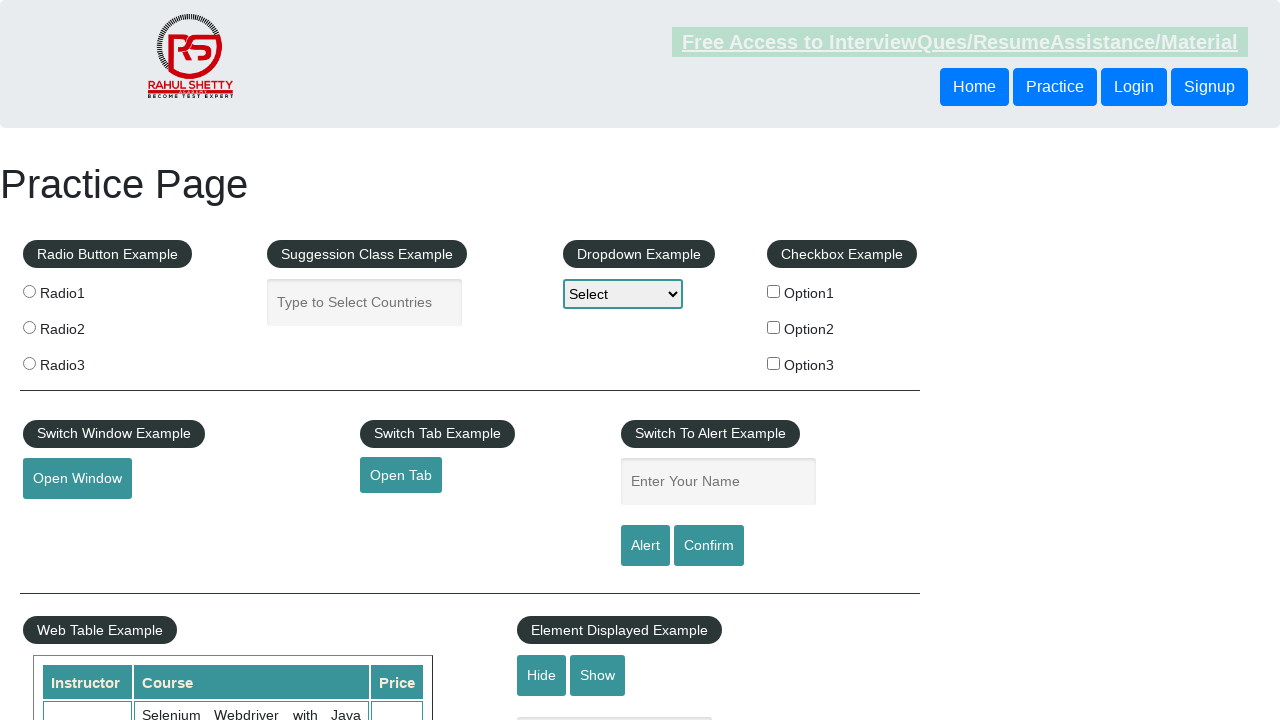

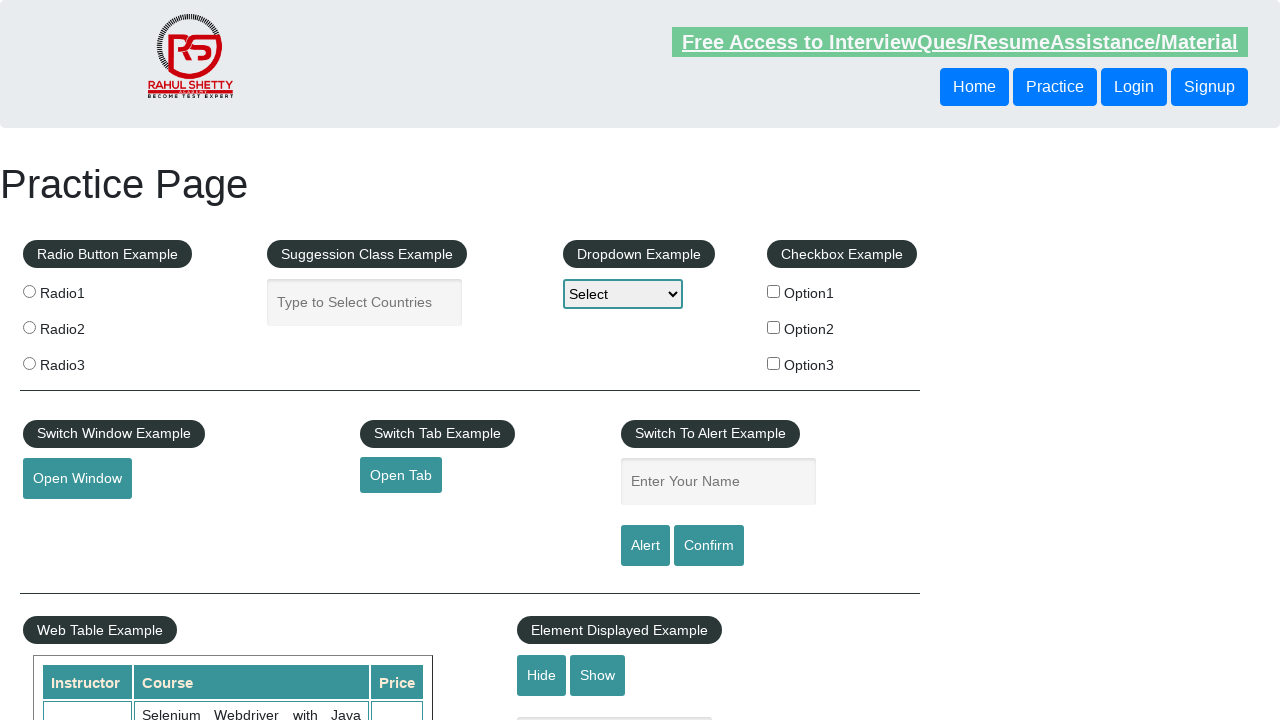